Tests an e-commerce vegetable shopping flow by searching for products, adding items to cart, proceeding to checkout, selecting country, agreeing to terms, and placing an order.

Starting URL: https://rahulshettyacademy.com/seleniumPractise/#/

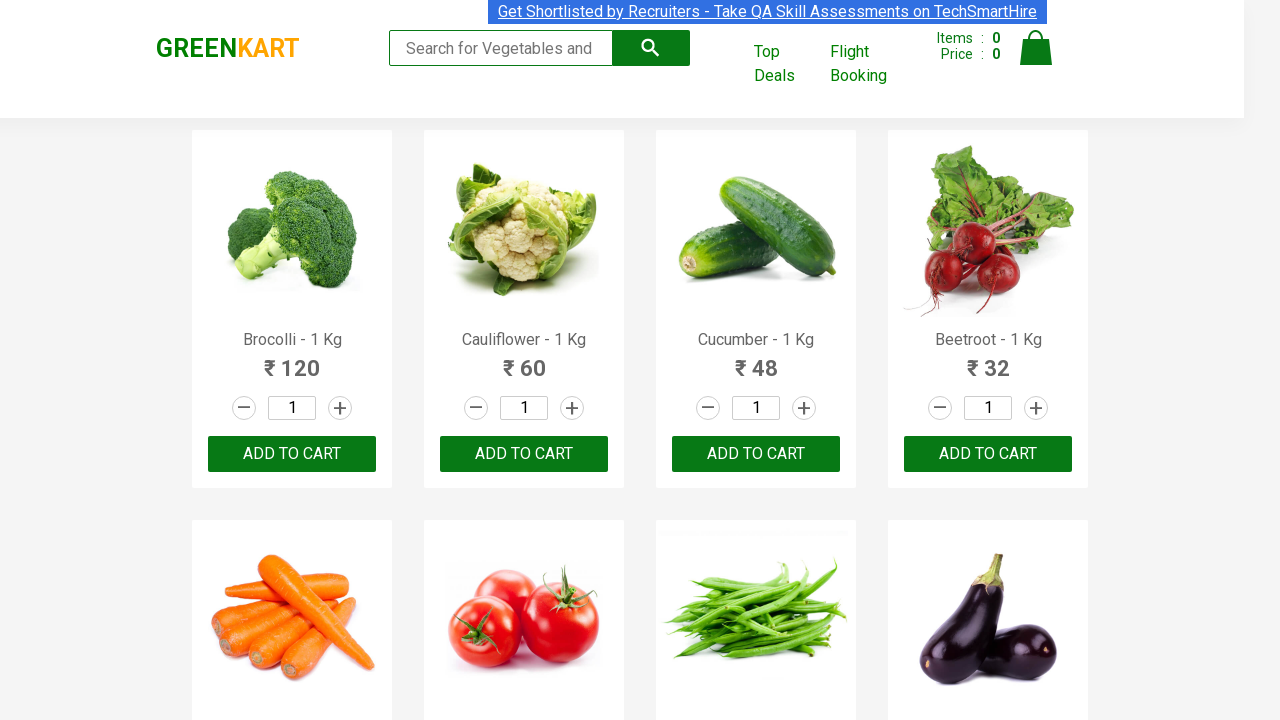

Filled search box with 'ca' to filter products on .search-keyword
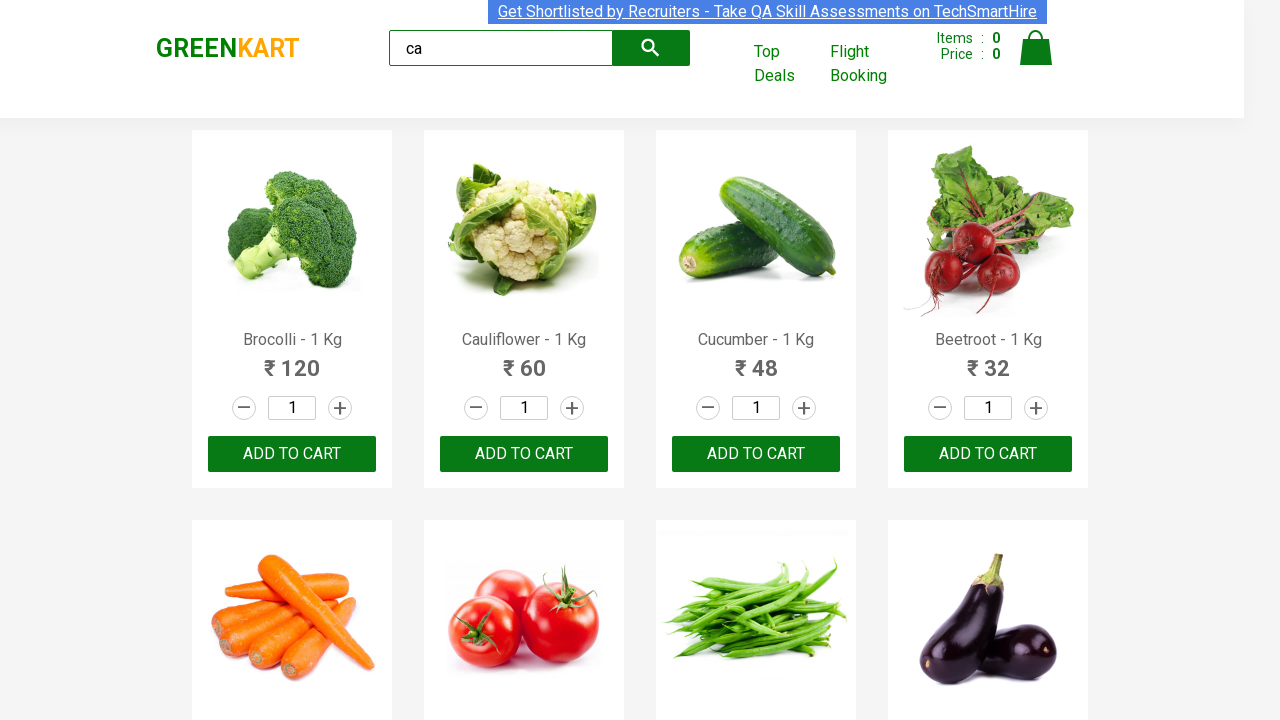

Waited for products to load
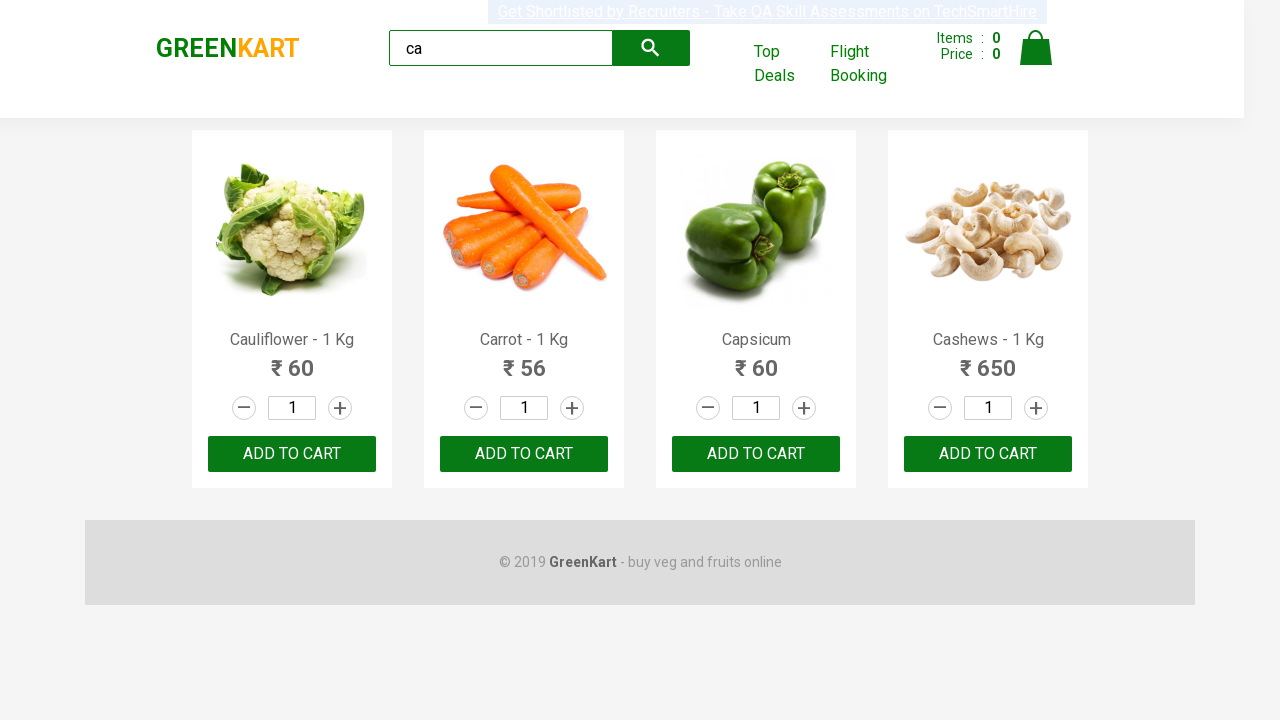

Verified products are visible on the page
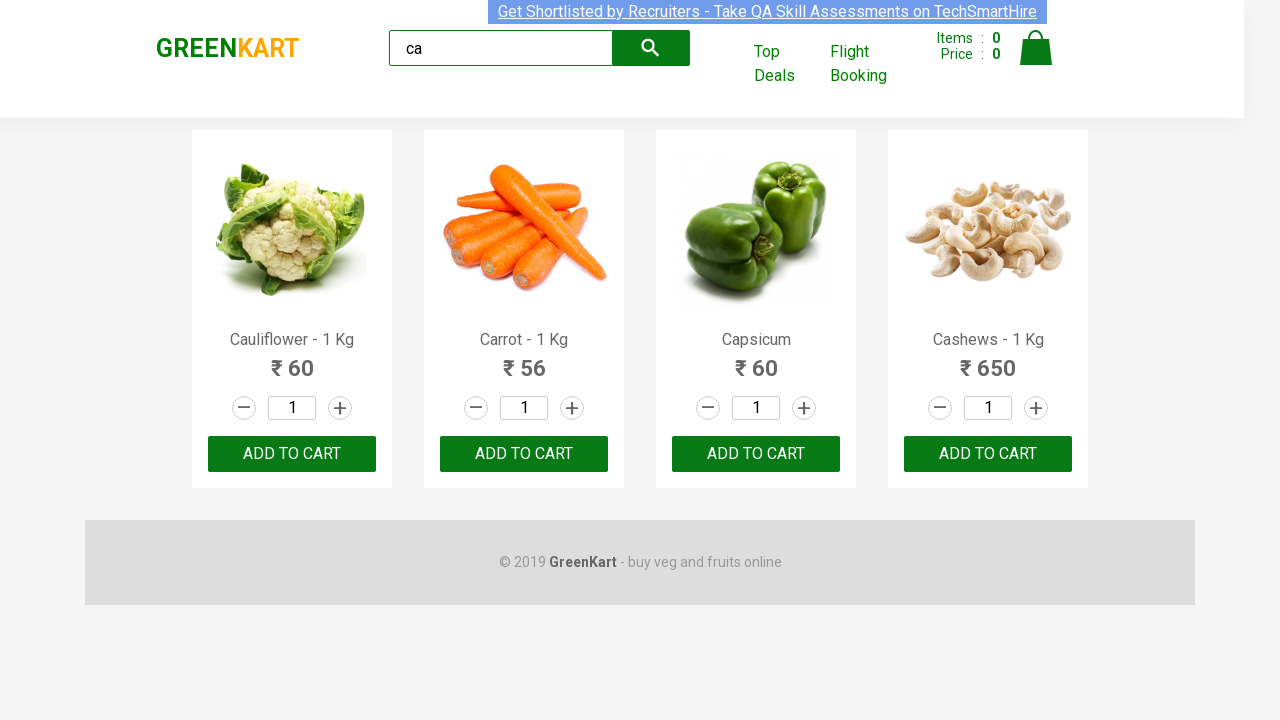

Clicked ADD TO CART on the 3rd product at (756, 454) on :nth-child(3) > .product-action > button
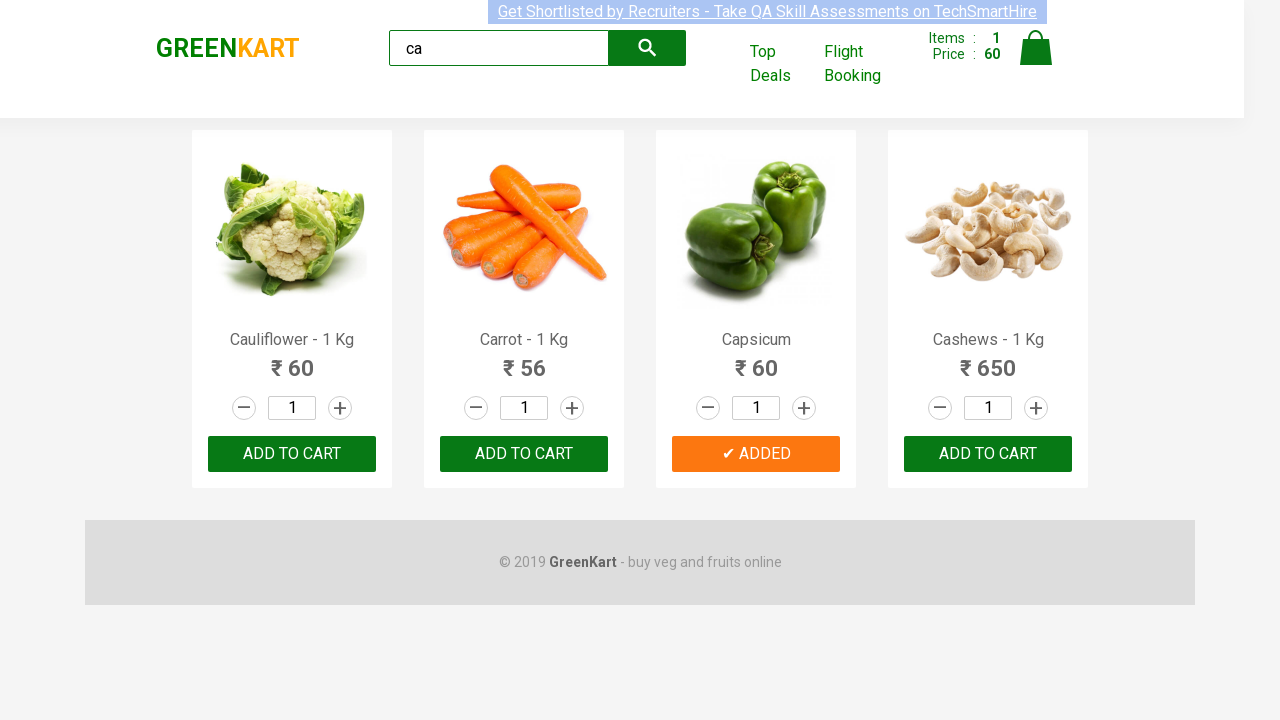

Clicked ADD TO CART on another filtered product at (756, 454) on .products .product >> nth=2 >> button:has-text('ADD TO CART')
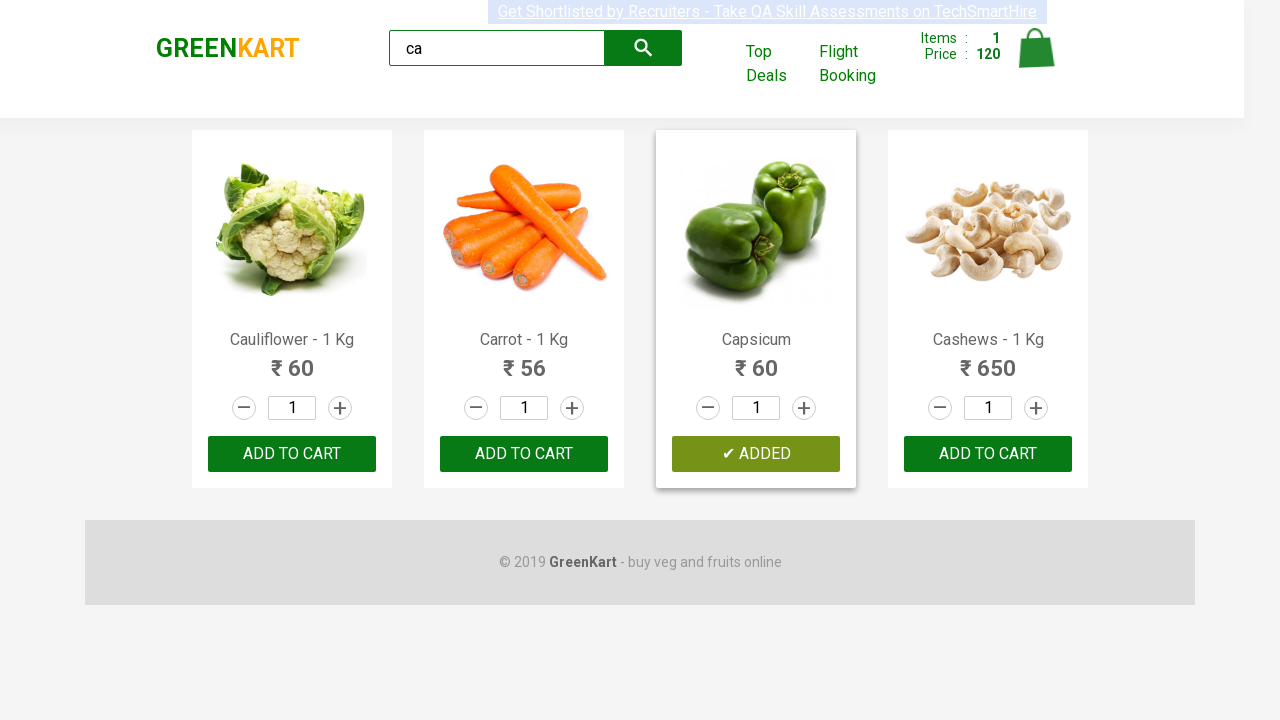

Found and clicked ADD TO CART for Cashews product at (988, 454) on .products .product >> nth=3 >> button
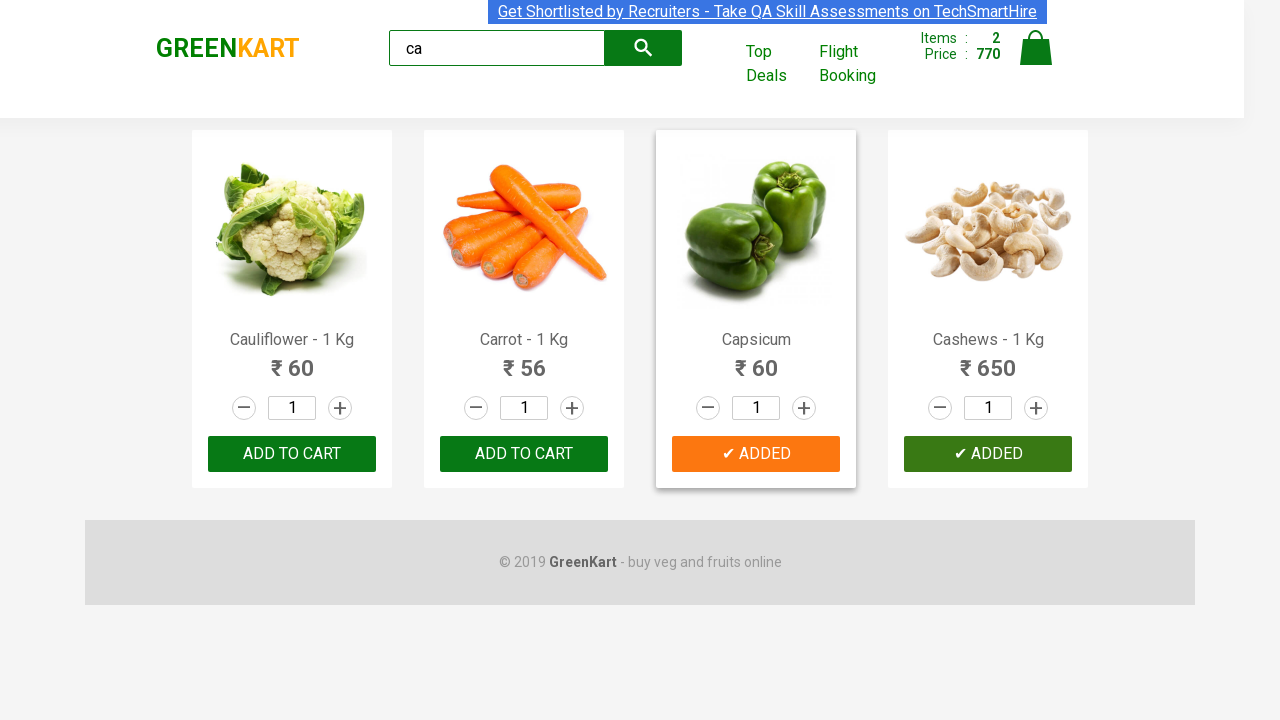

Clicked on cart icon to view shopping cart at (1036, 48) on .cart-icon > img
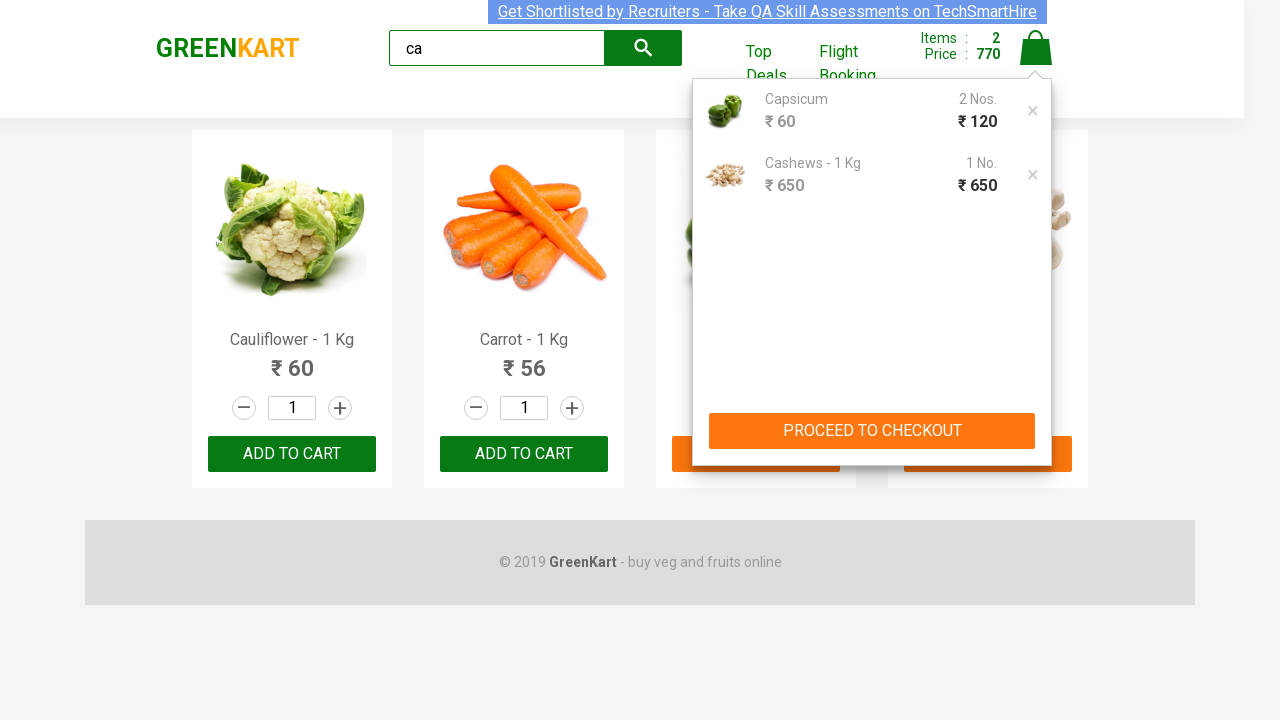

Clicked PROCEED TO CHECKOUT button at (872, 431) on text=PROCEED TO CHECKOUT
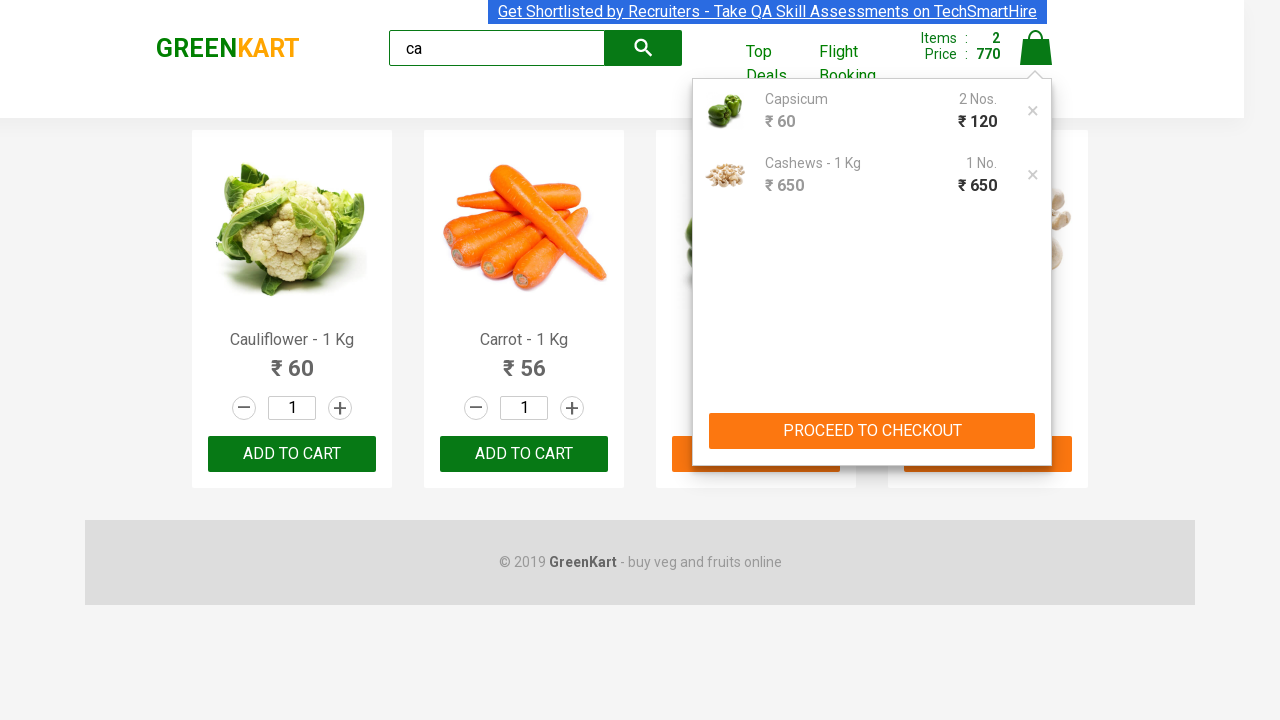

Clicked Place Order button at (1036, 491) on text=Place Order
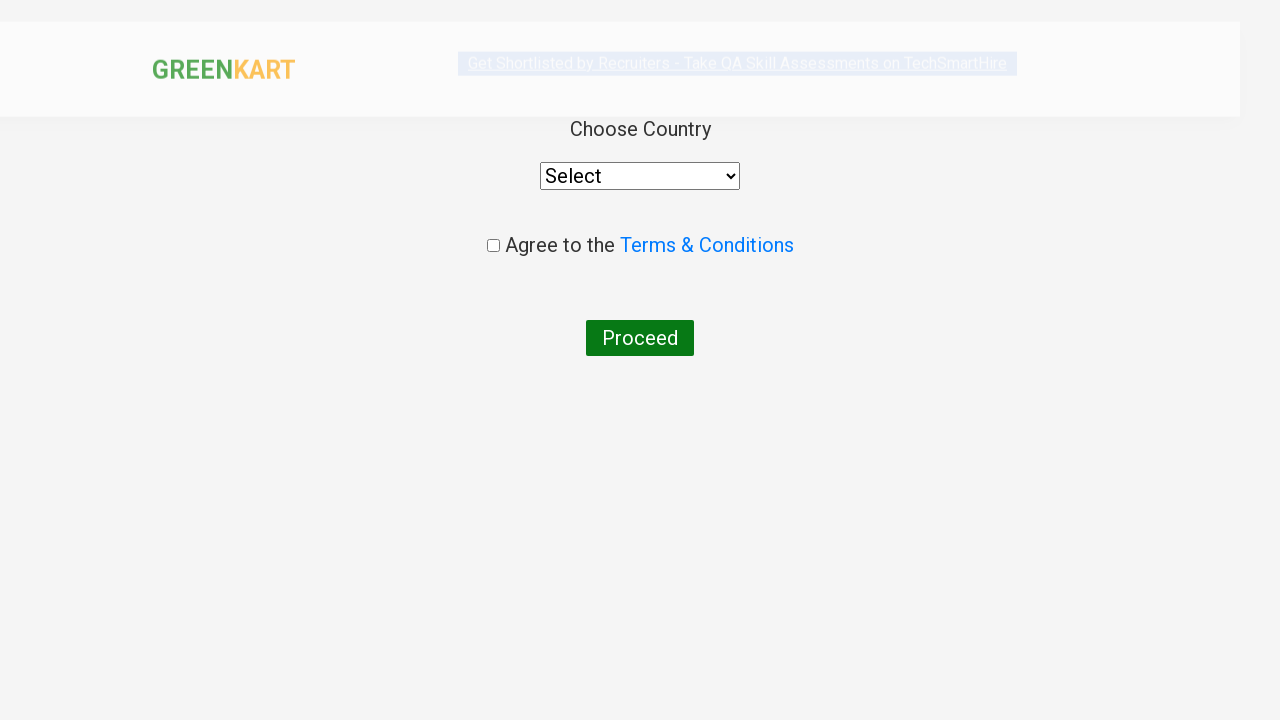

Selected 'India' from country dropdown on select
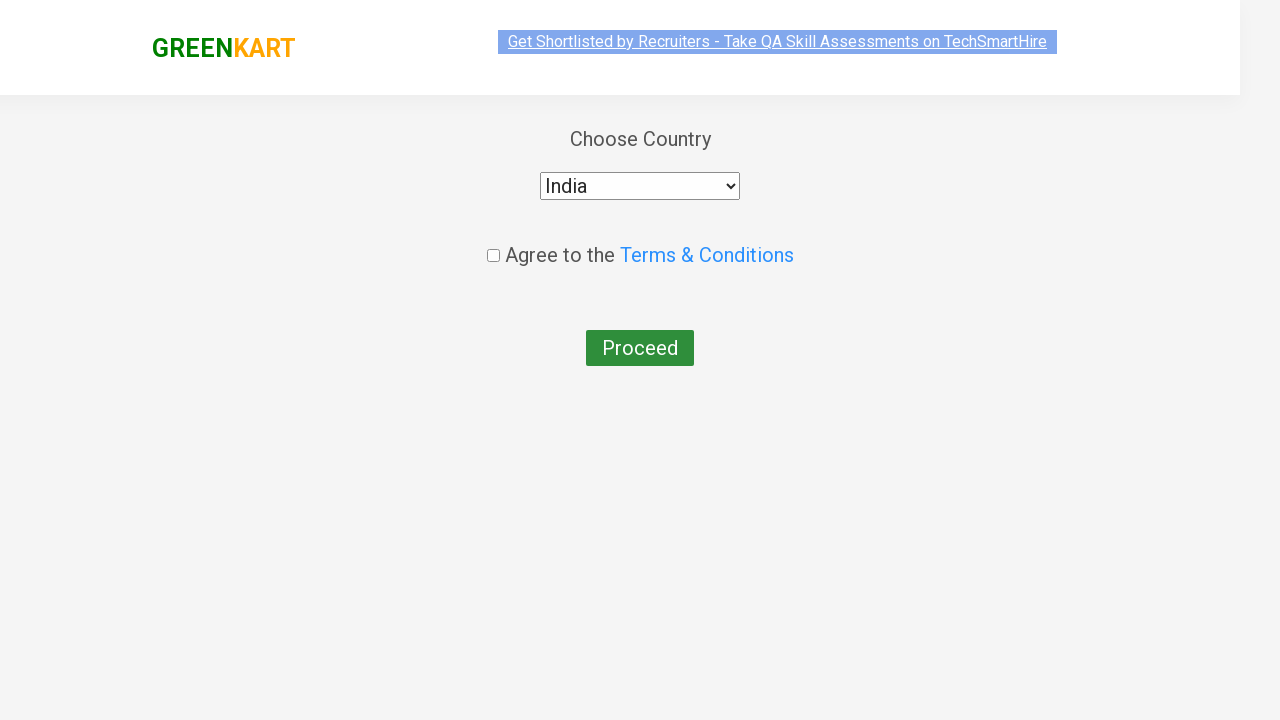

Checked the terms and conditions agreement checkbox at (493, 246) on .chkAgree
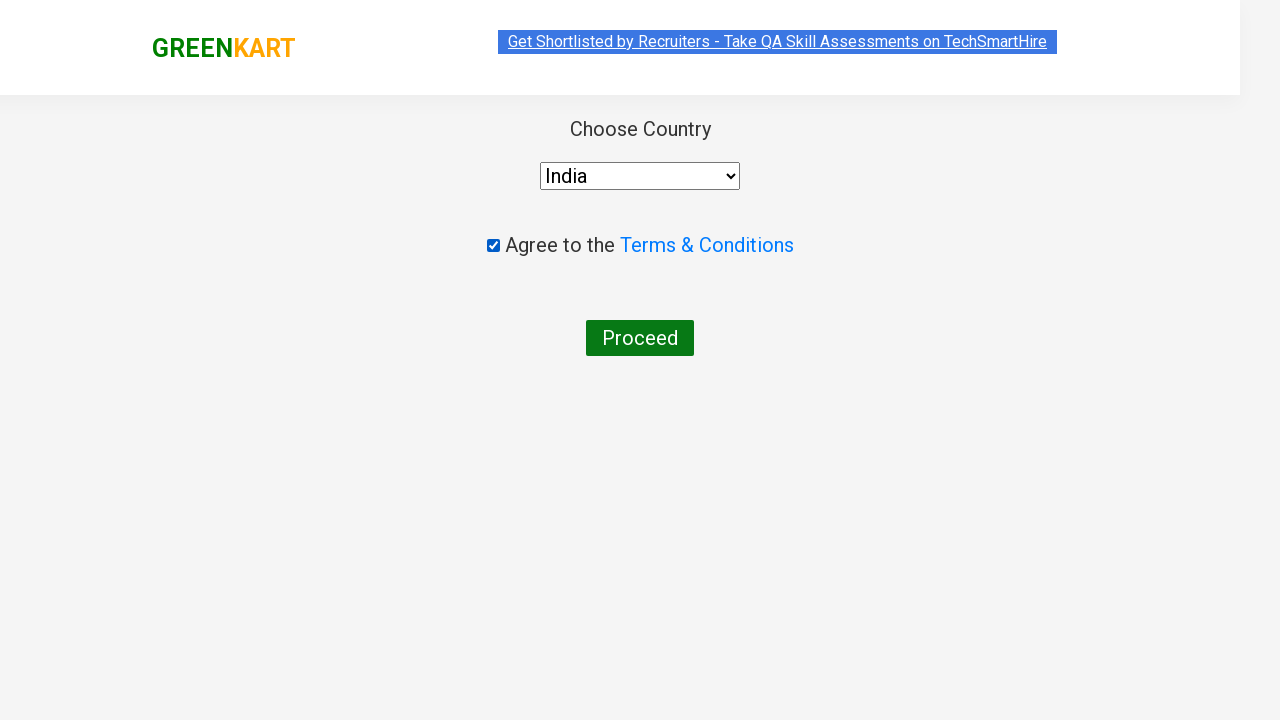

Clicked Proceed button to complete order placement at (640, 338) on button:has-text('Proceed')
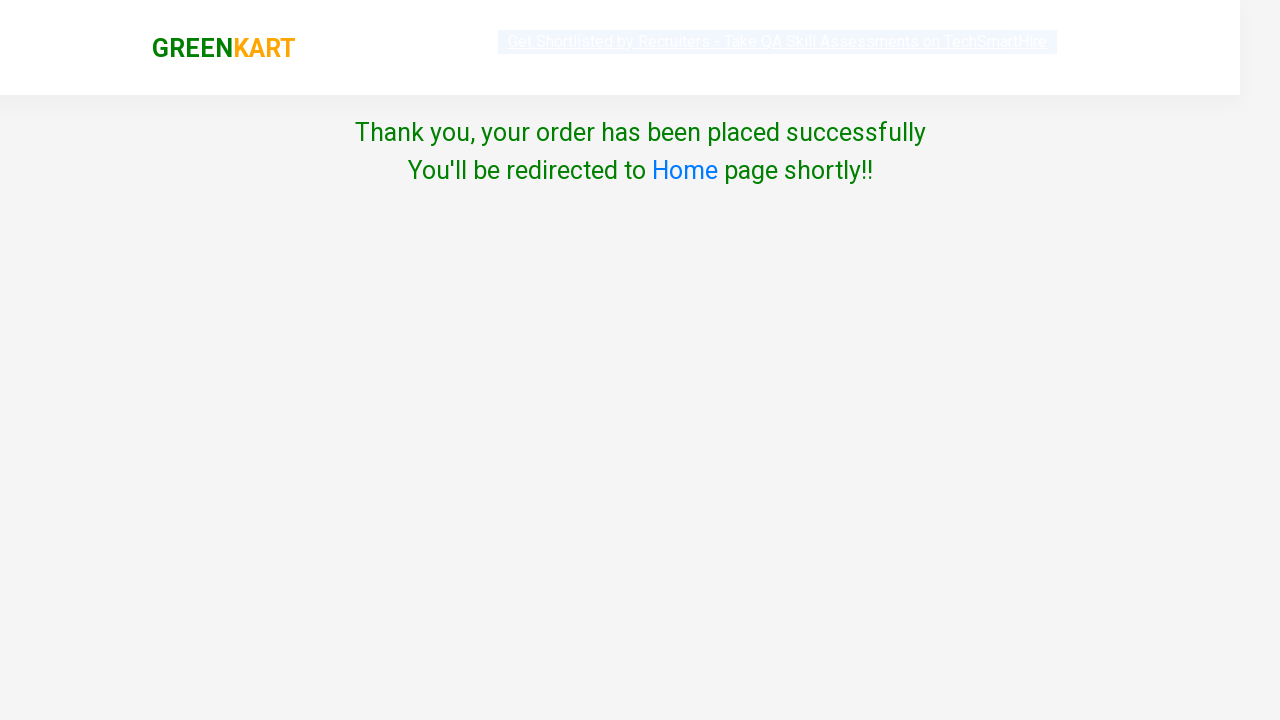

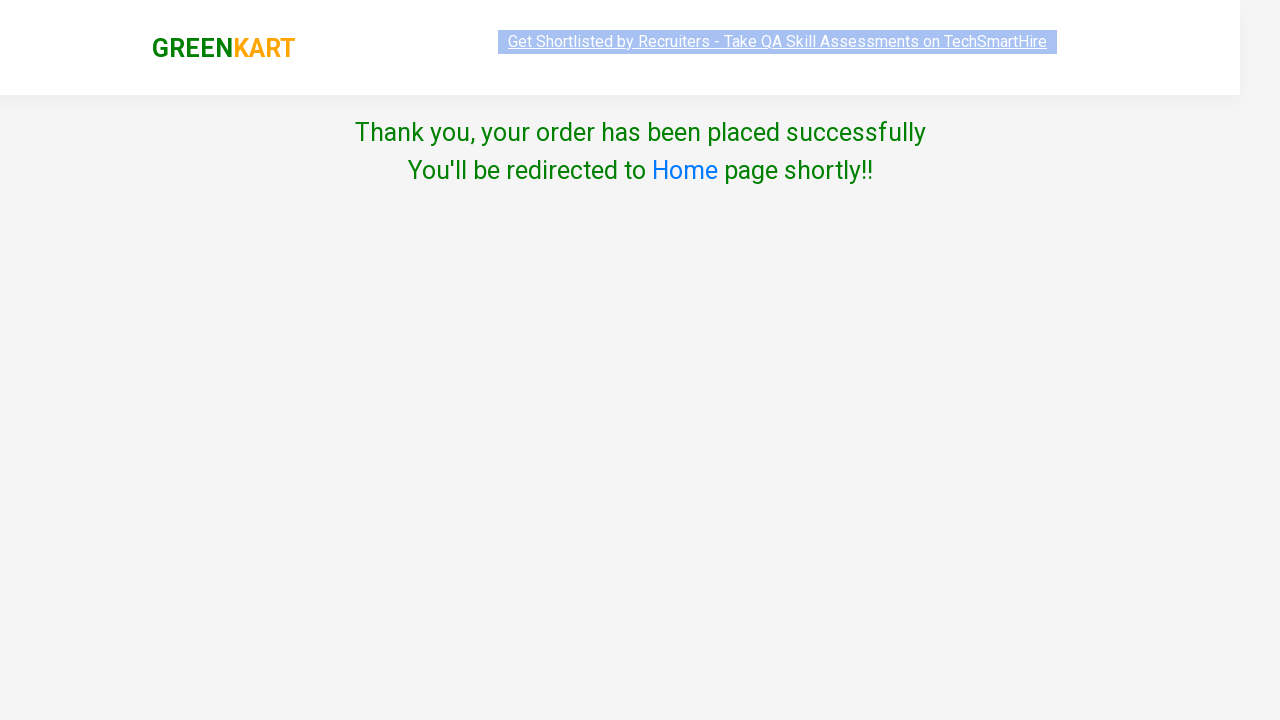